Tests a calculator form by extracting two numbers from the page, calculating their sum, and selecting the result from a dropdown menu

Starting URL: http://suninjuly.github.io/selects2.html

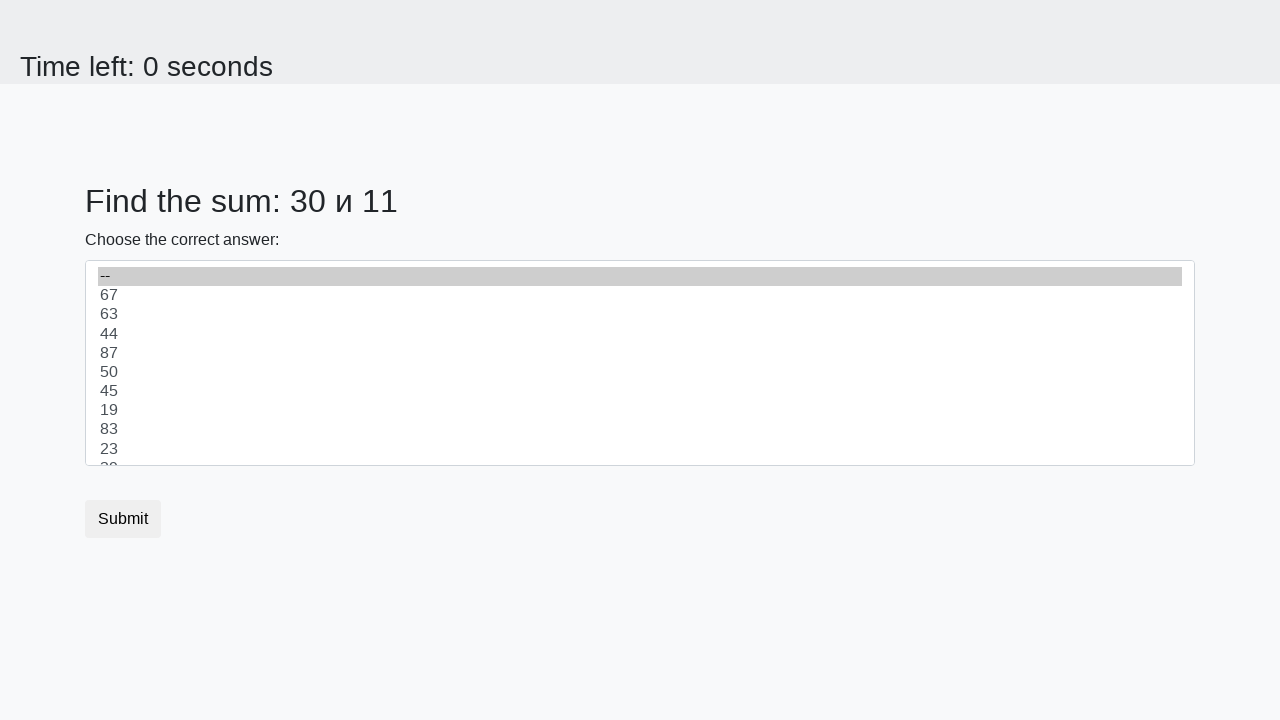

Extracted first number from #num1 element
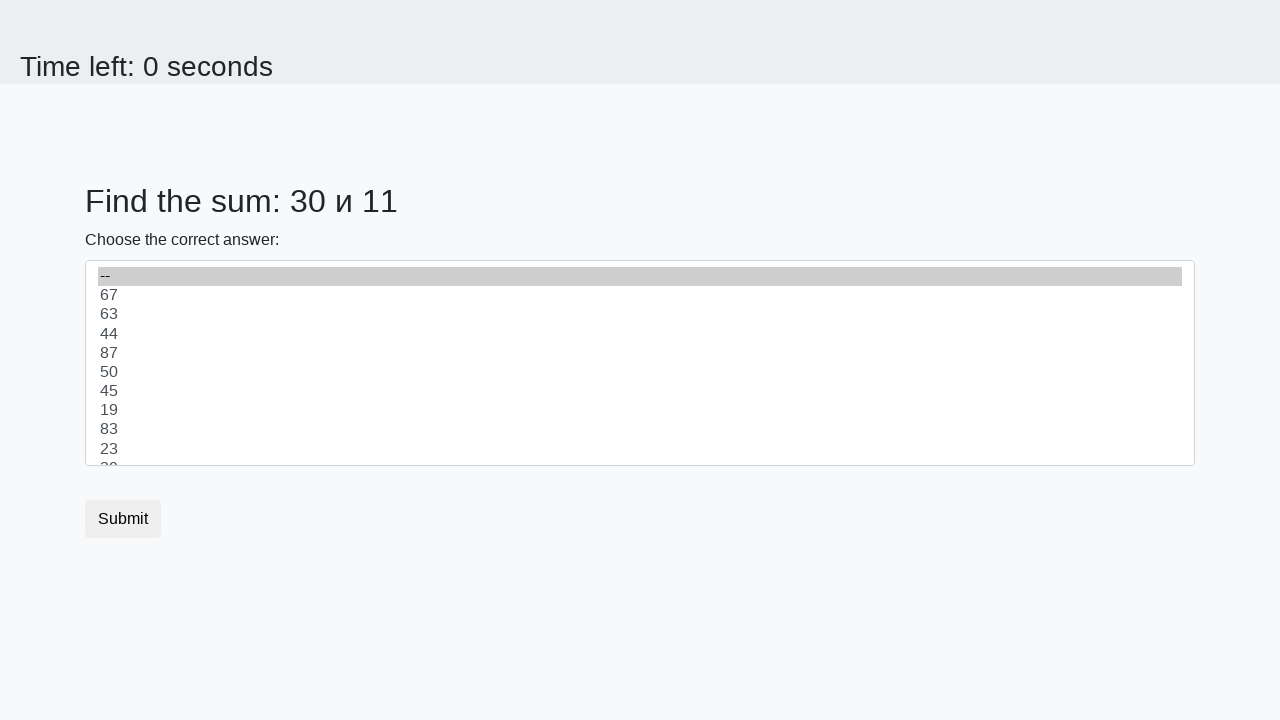

Extracted second number from #num2 element
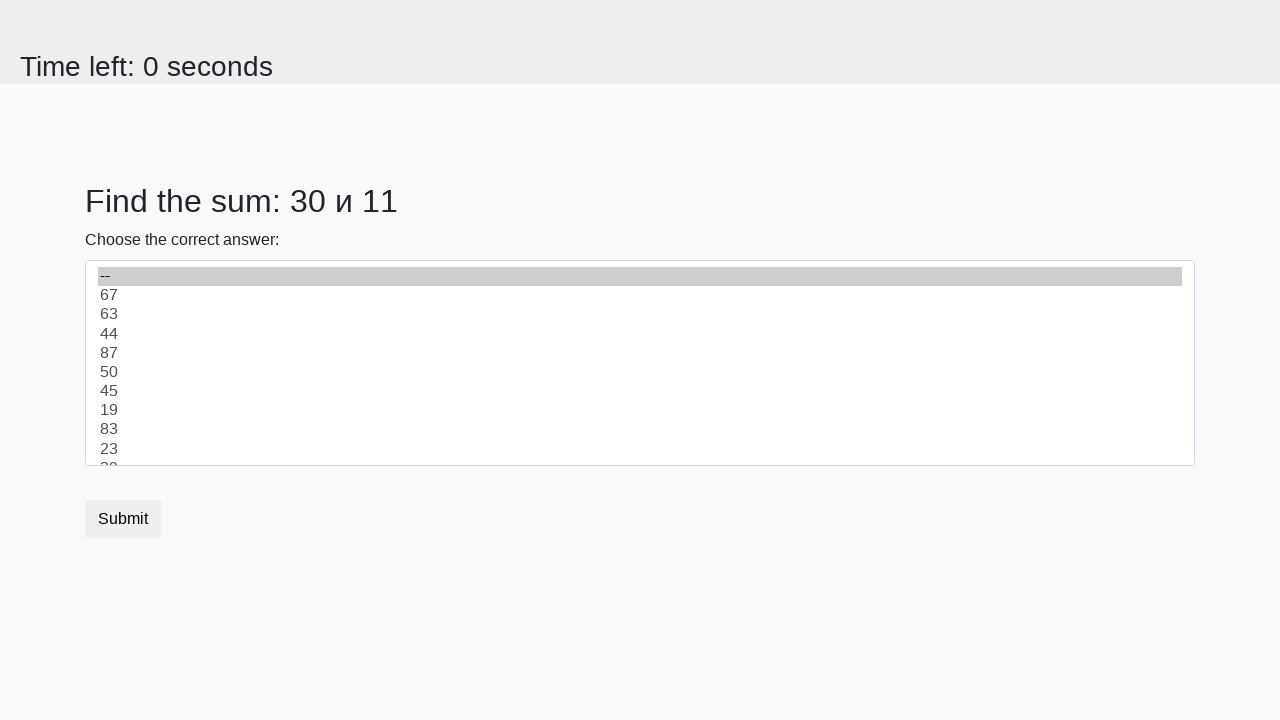

Calculated sum of 30 + 11 = 41
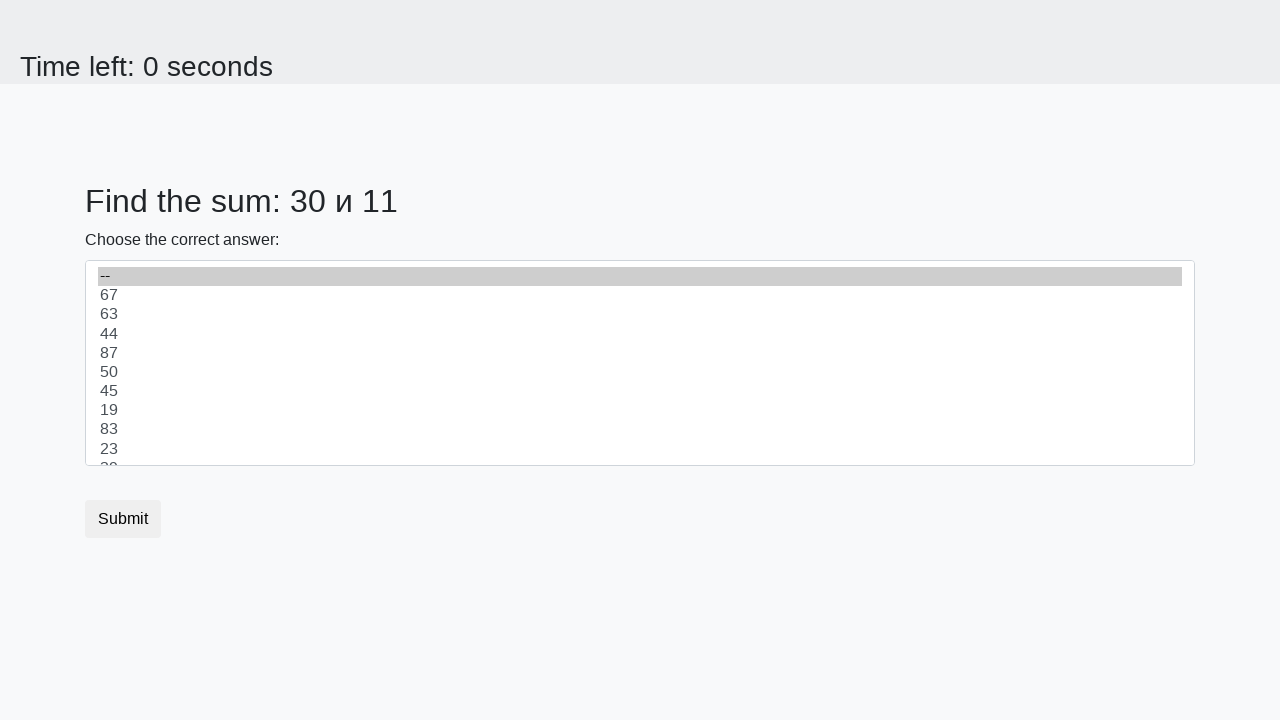

Selected calculated result '41' from dropdown on select
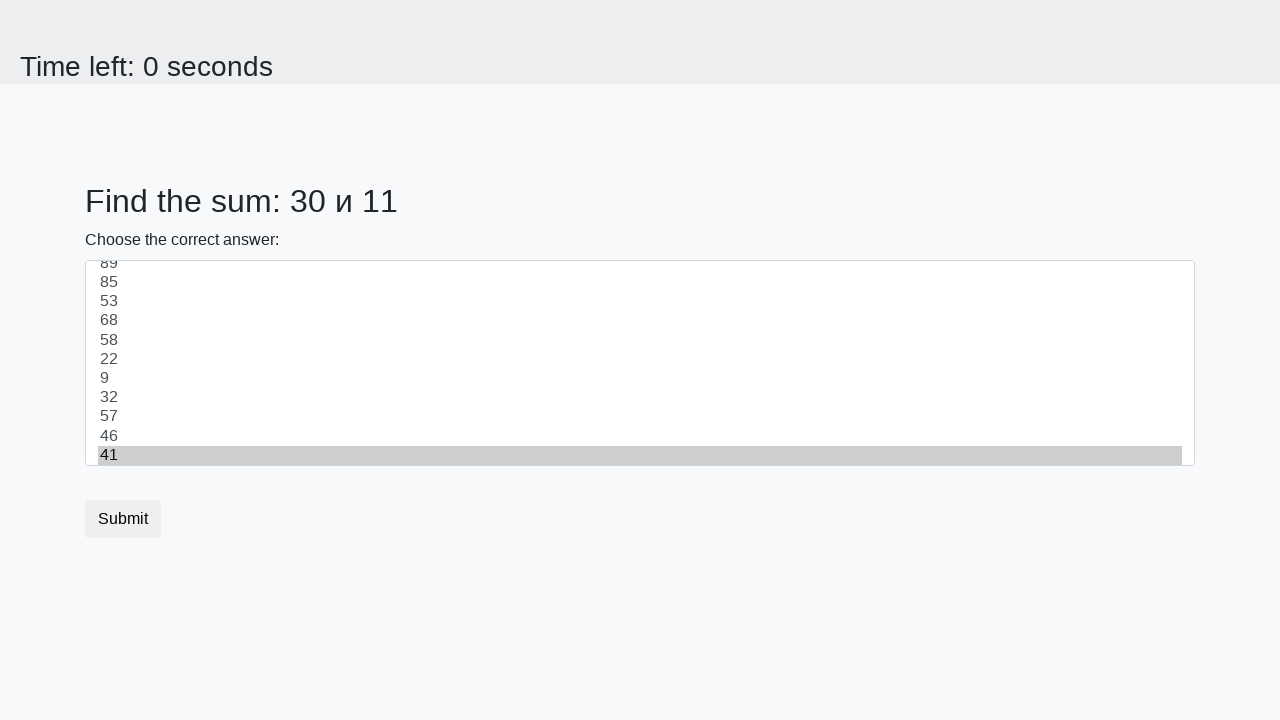

Clicked submit button to submit the form at (123, 519) on button.btn
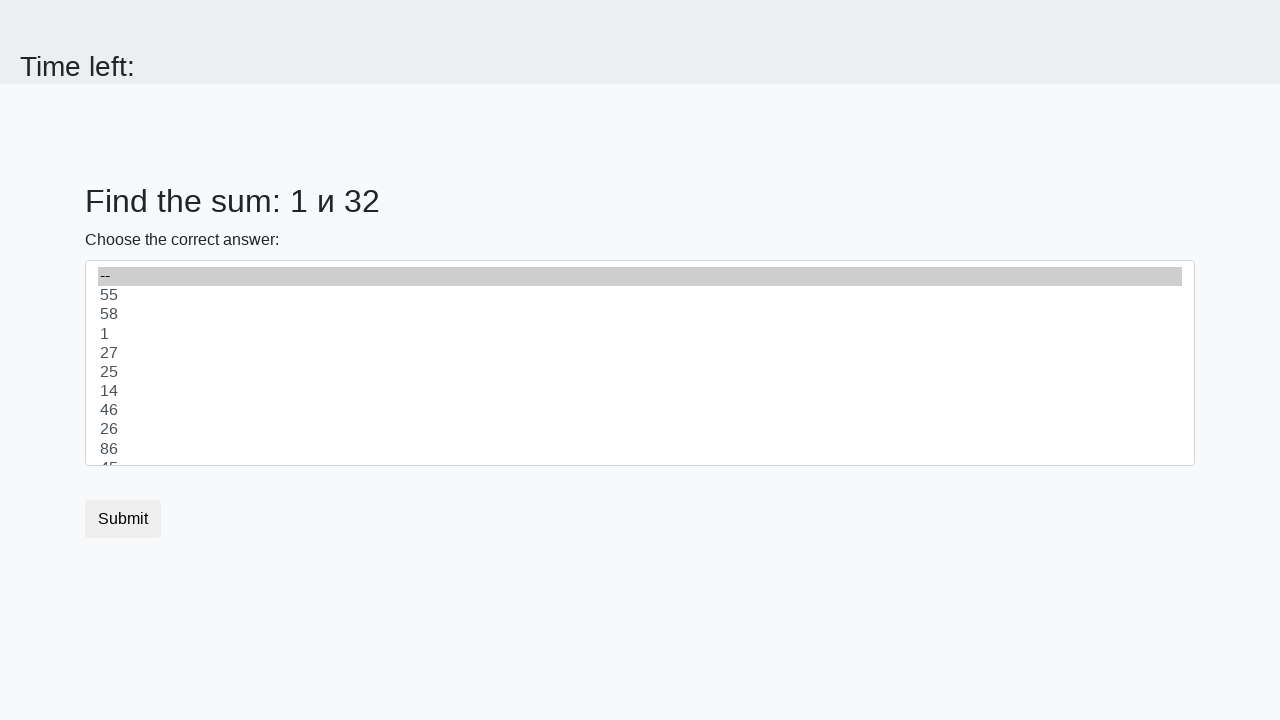

Waited 1000ms for result page to load
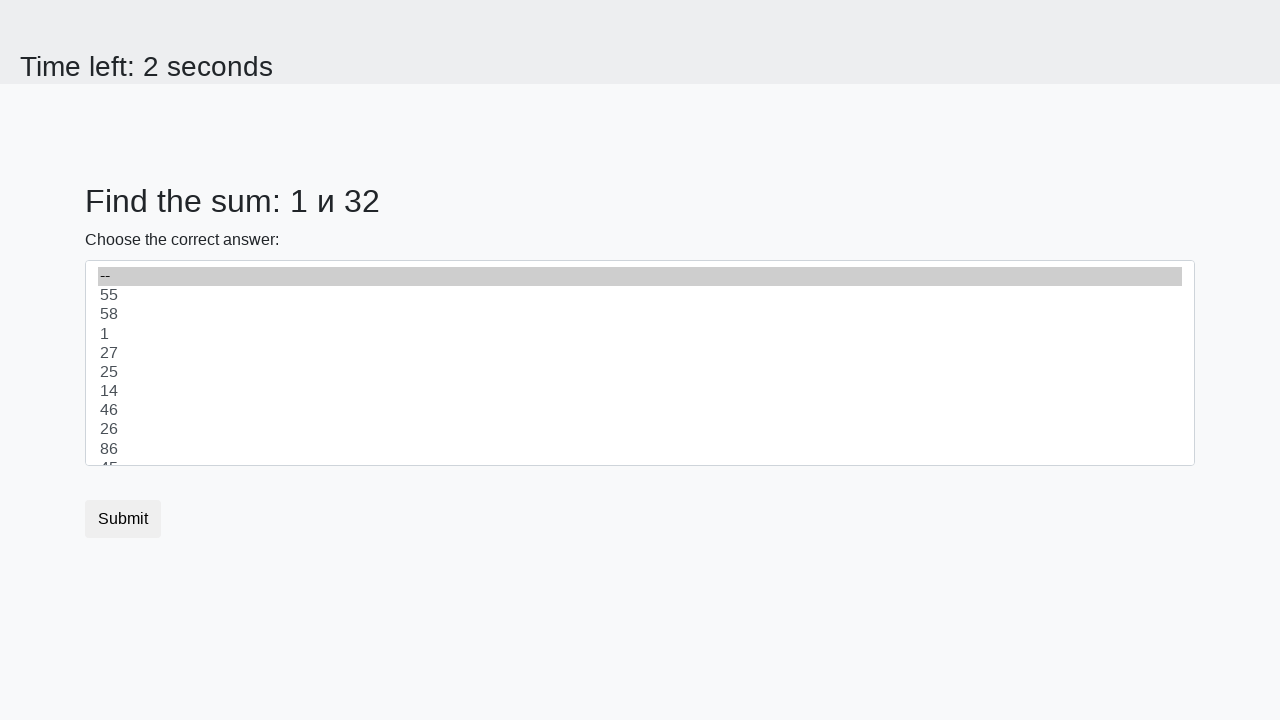

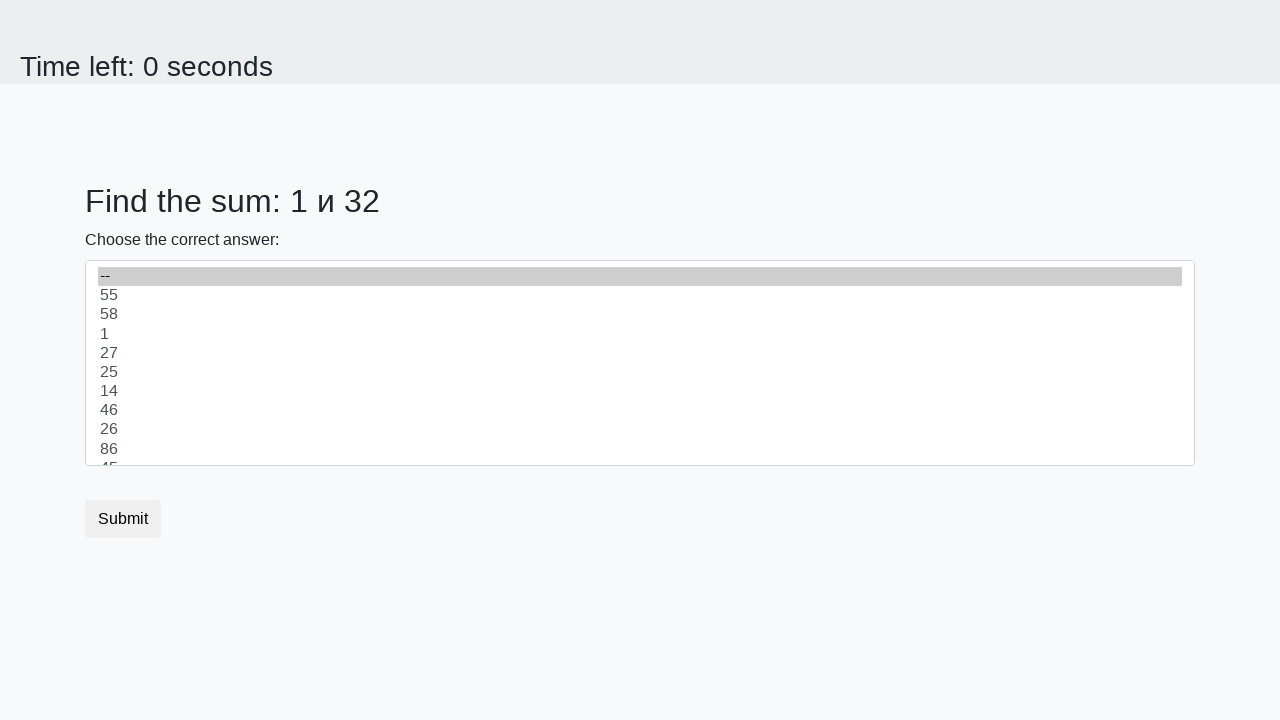